Tests a mortgage calculator by entering a purchase price, expanding advanced options, selecting a start month, and clicking calculate to verify the monthly payment is displayed.

Starting URL: https://www.mlcalc.com

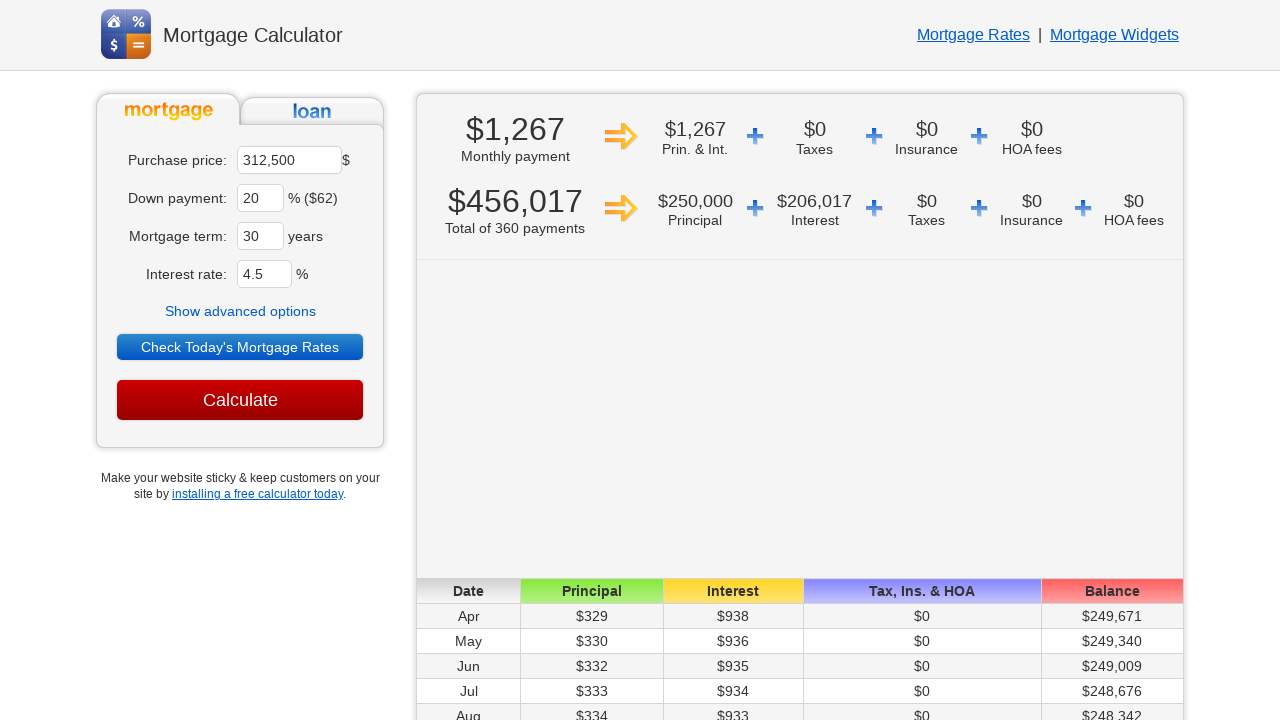

Cleared purchase price field on //*[@id='ma']
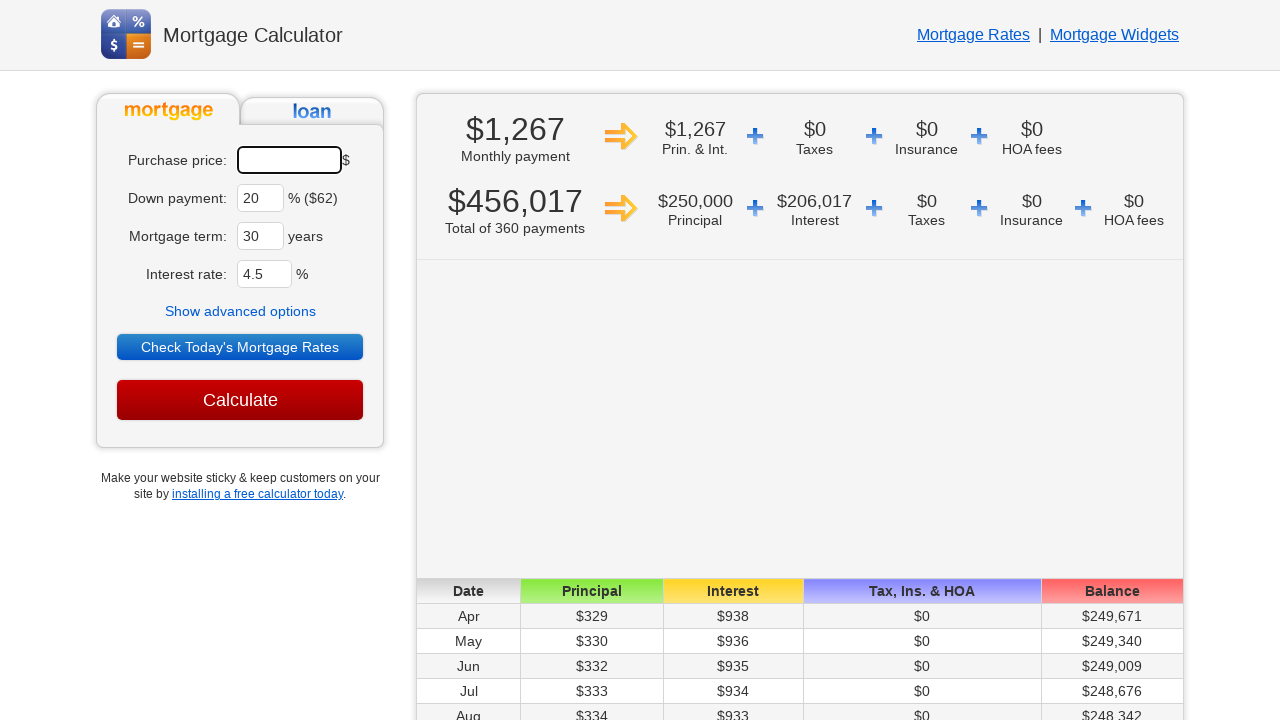

Filled purchase price field with 450000 on #ma
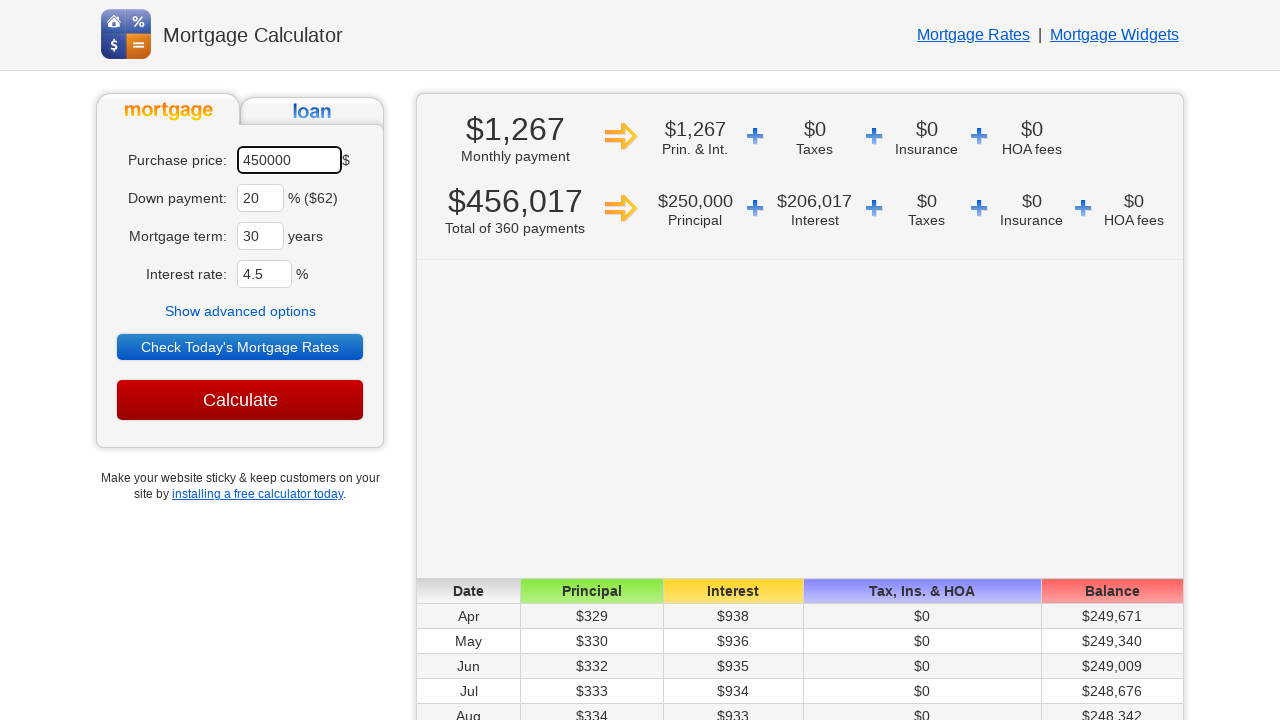

Clicked to show advanced options at (240, 311) on text=Show advanced options
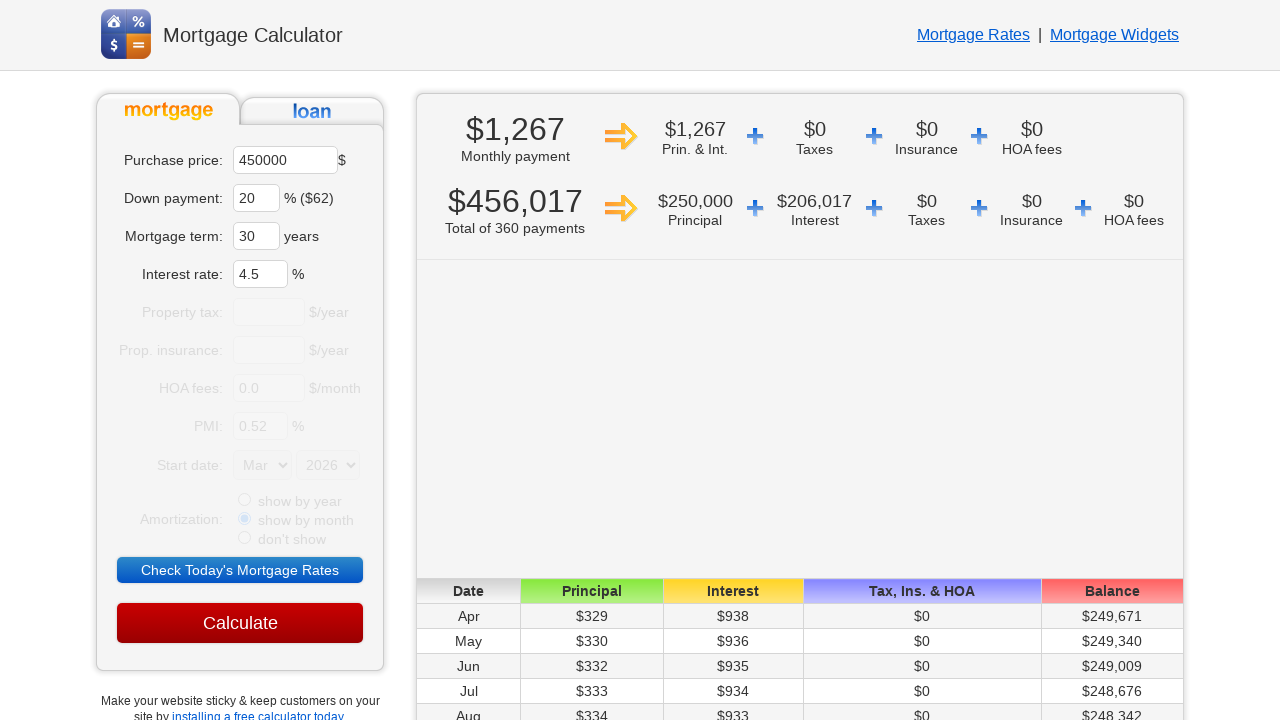

Selected June as start month from dropdown on select[name='sm']
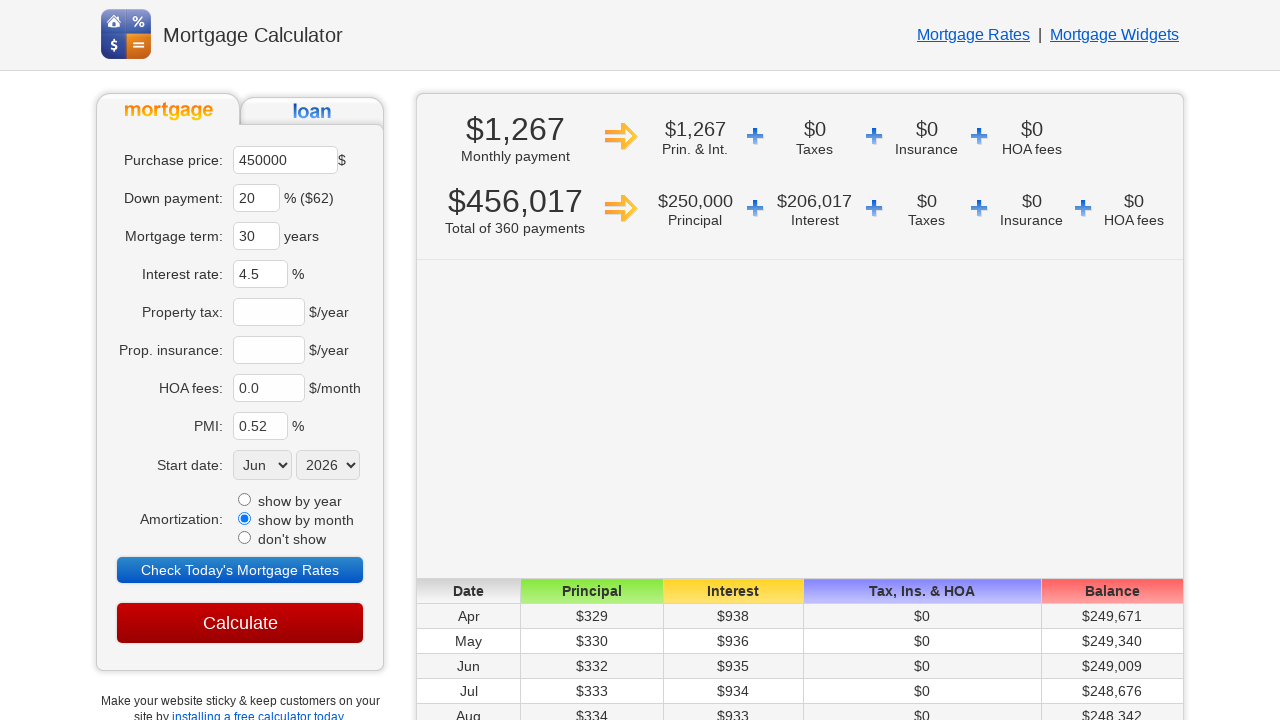

Clicked Calculate button at (240, 623) on input[value='Calculate']
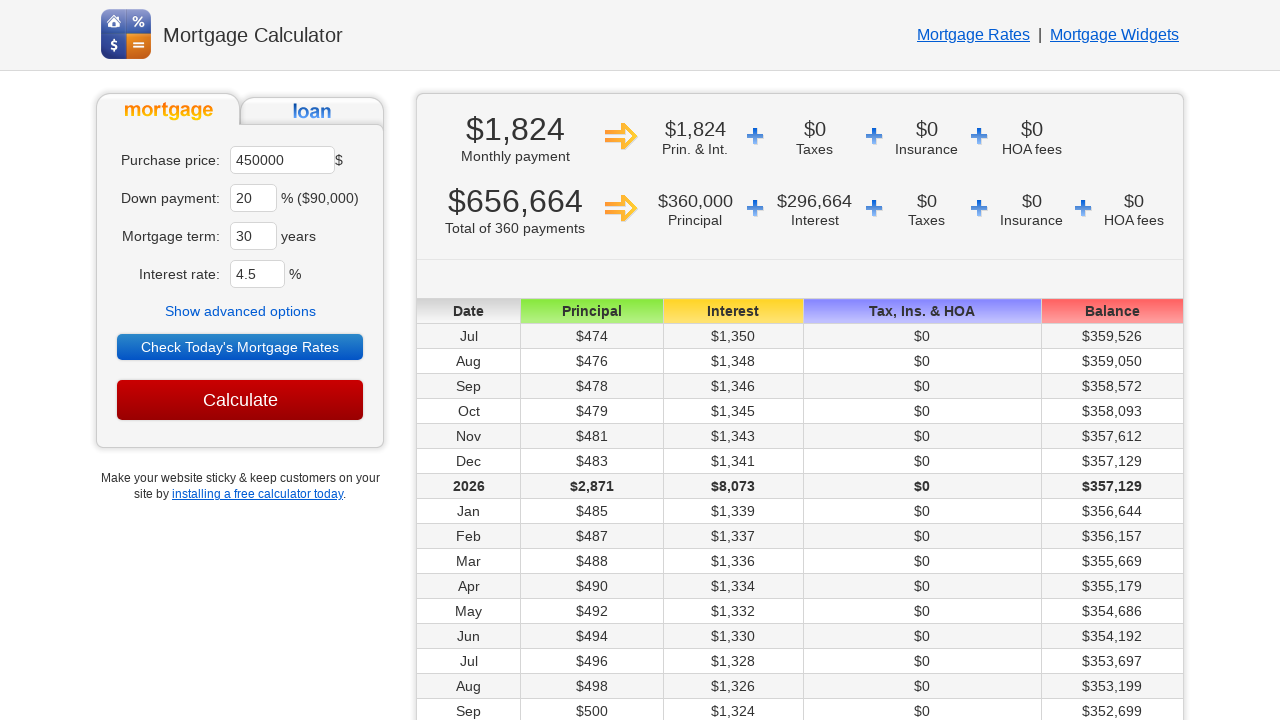

Monthly payment result displayed
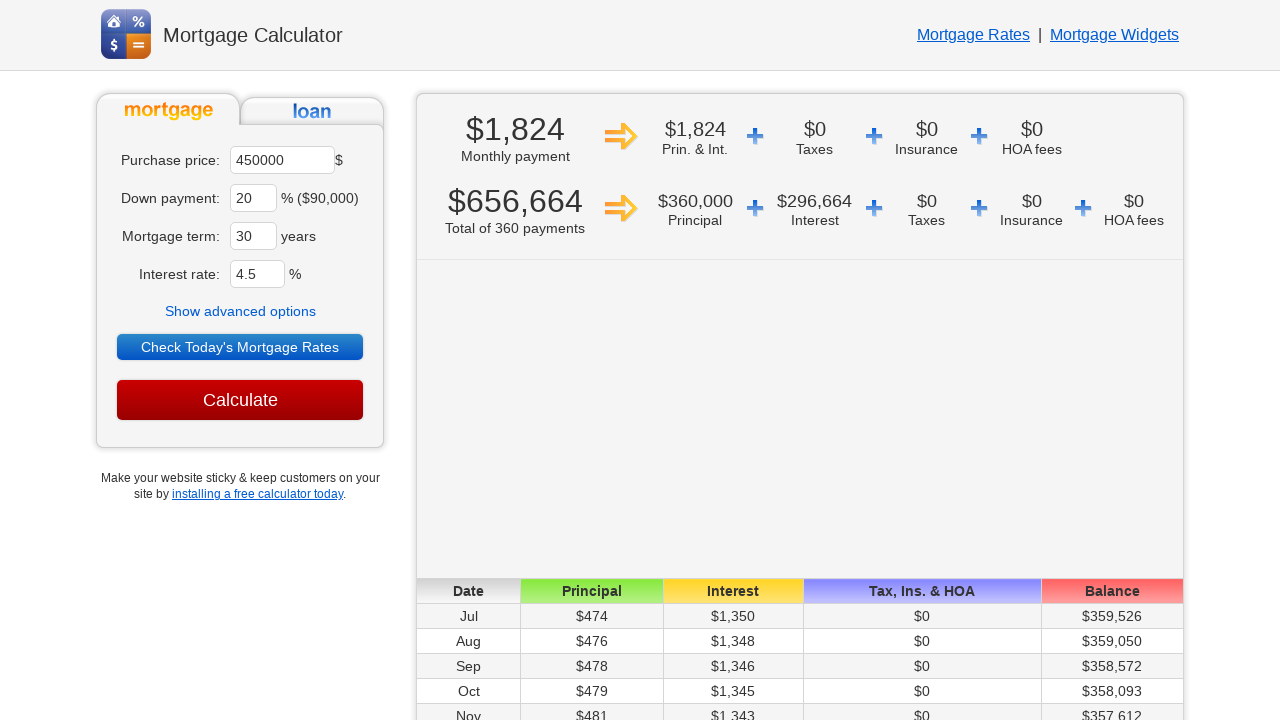

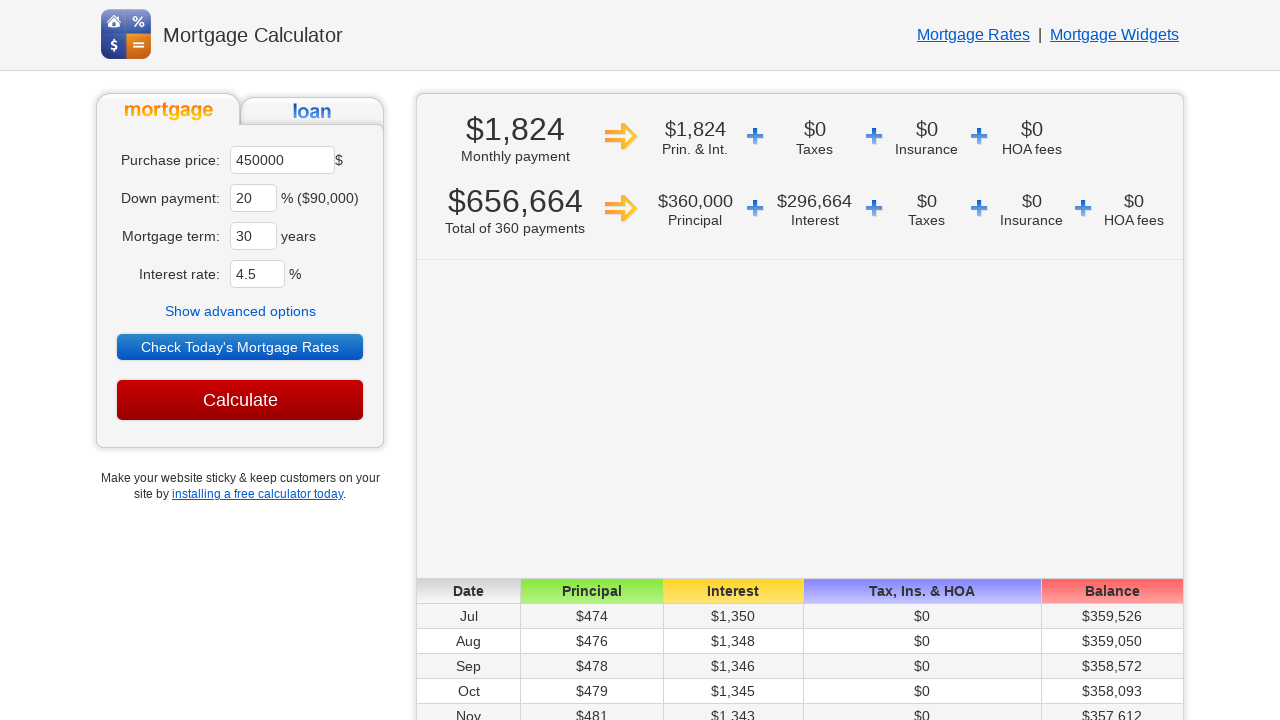